Tests sending keyboard keys to an input element by pressing the SPACE key and verifying the page displays the correct key press result

Starting URL: http://the-internet.herokuapp.com/key_presses

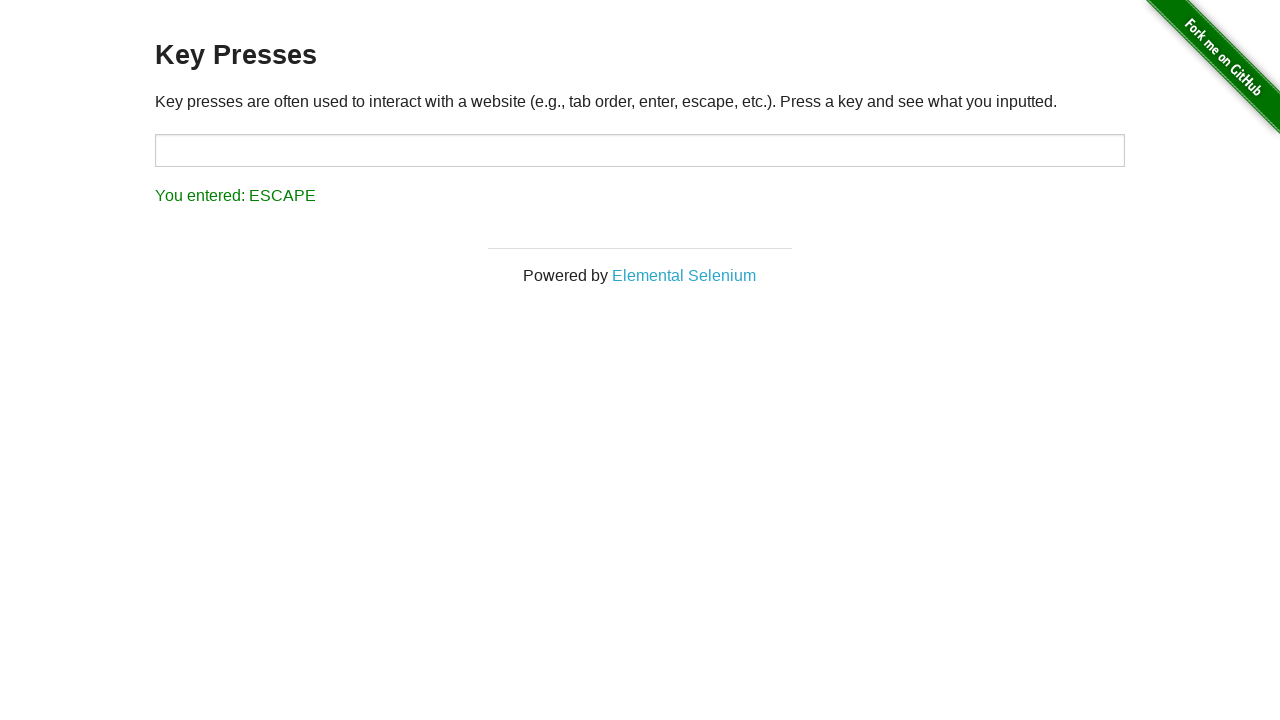

Pressed SPACE key on target input element on #target
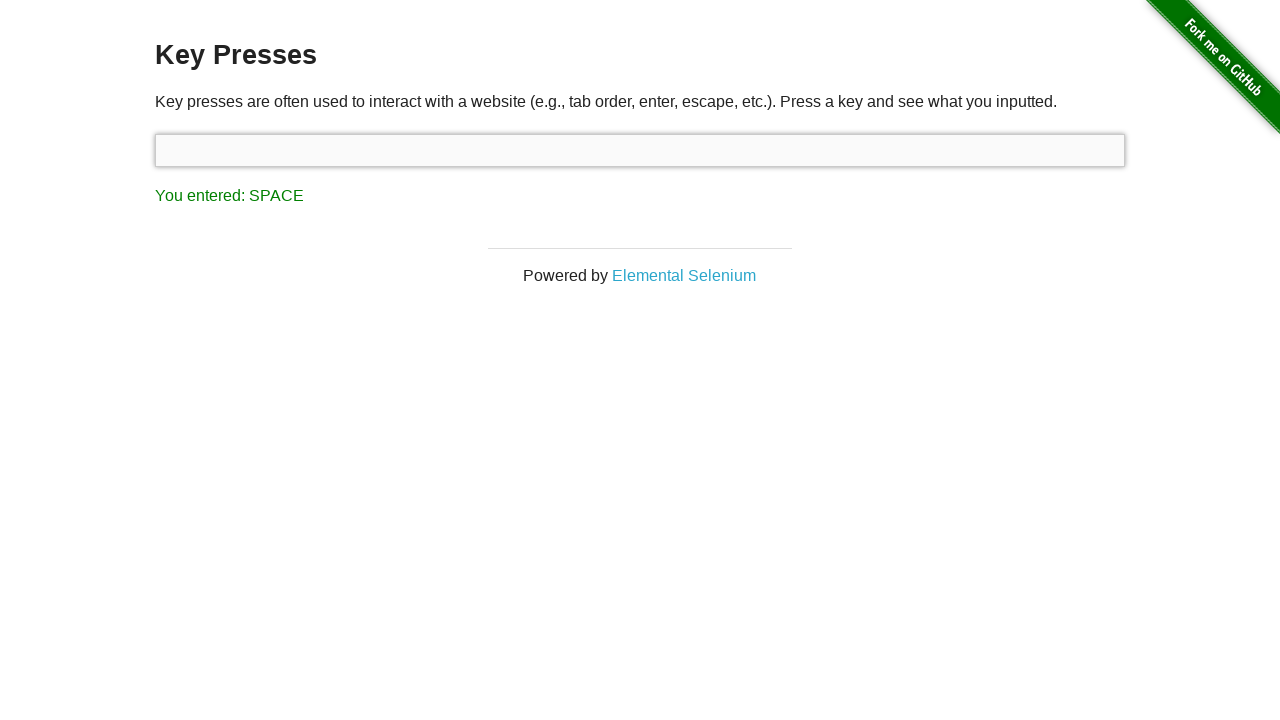

Result element appeared on page
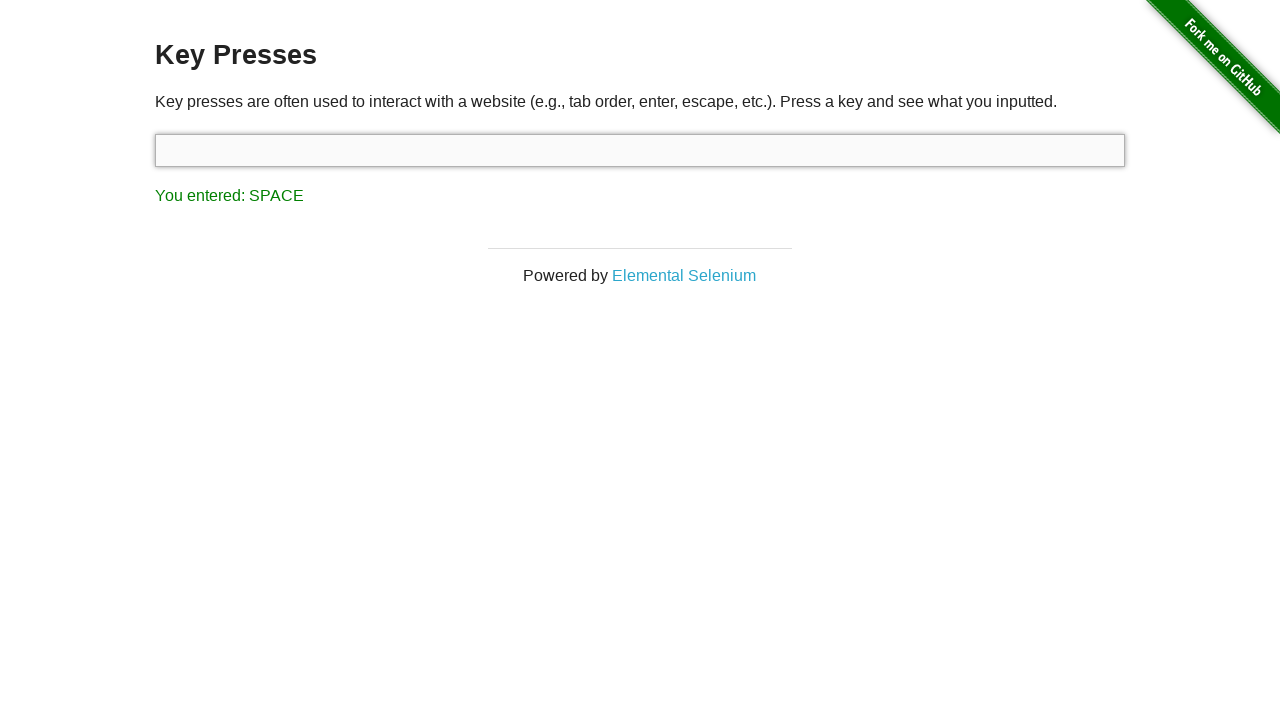

Retrieved result text: 'You entered: SPACE'
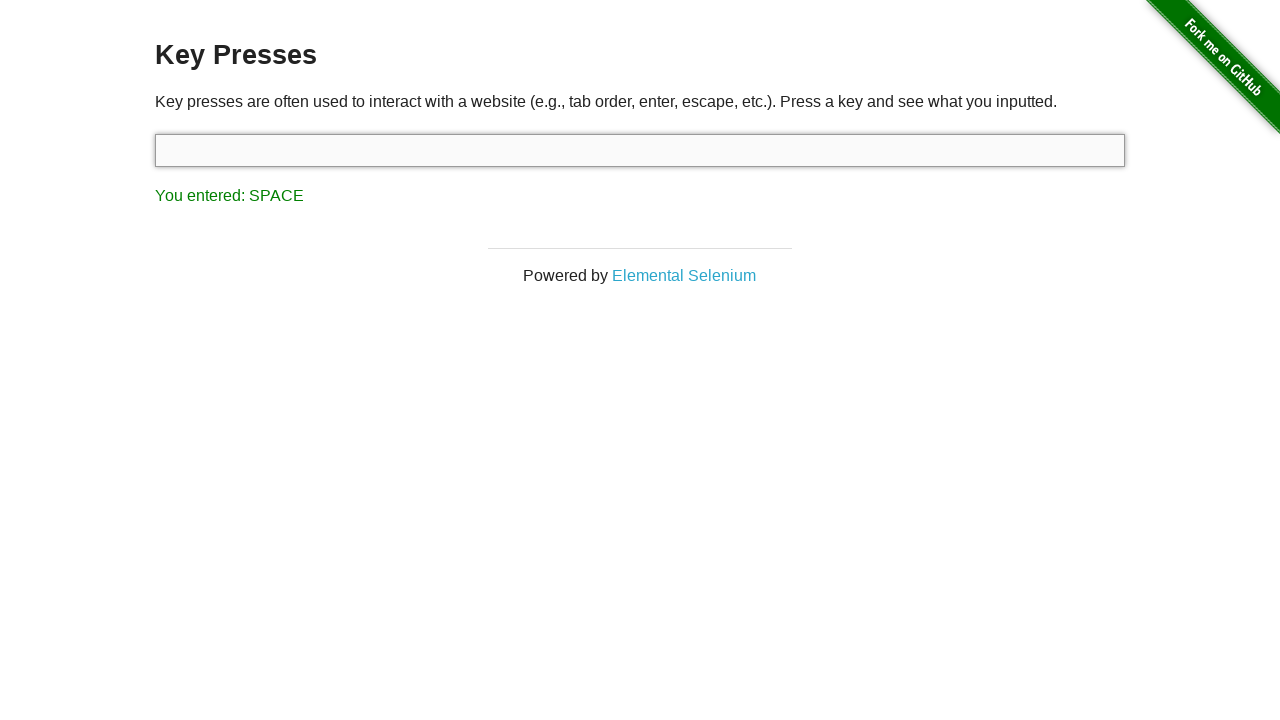

Verified result text matches expected 'You entered: SPACE'
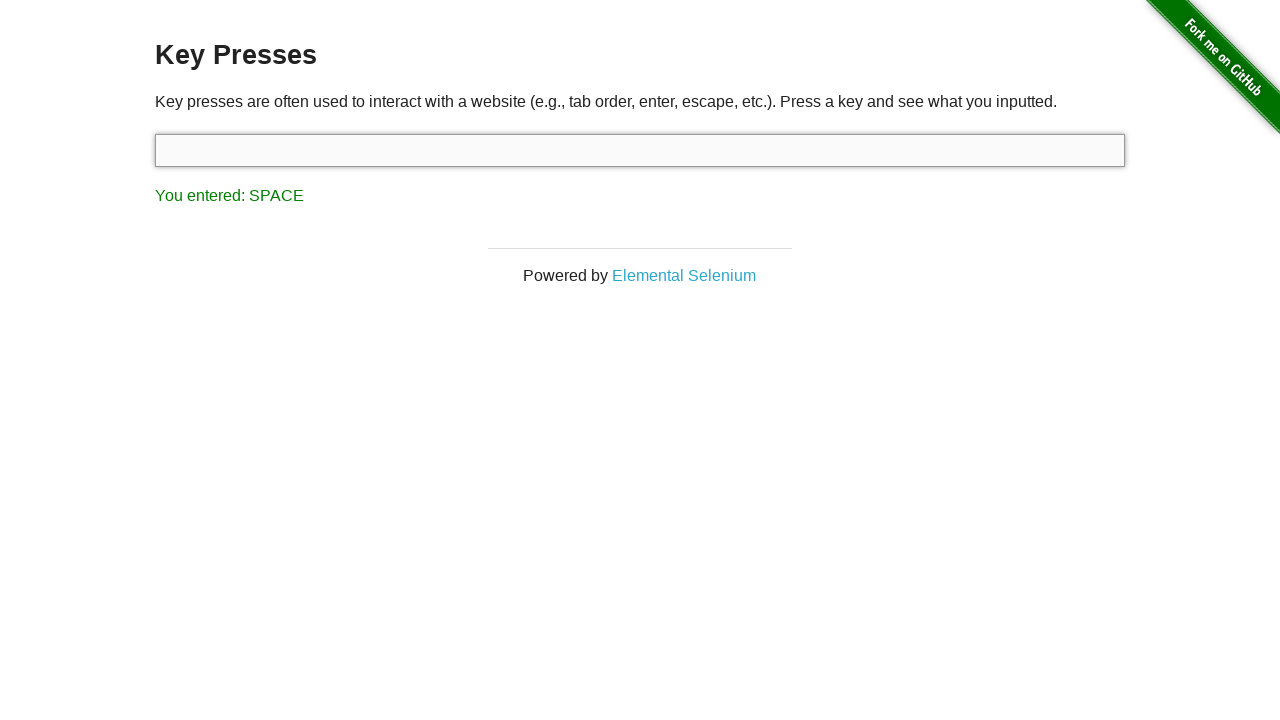

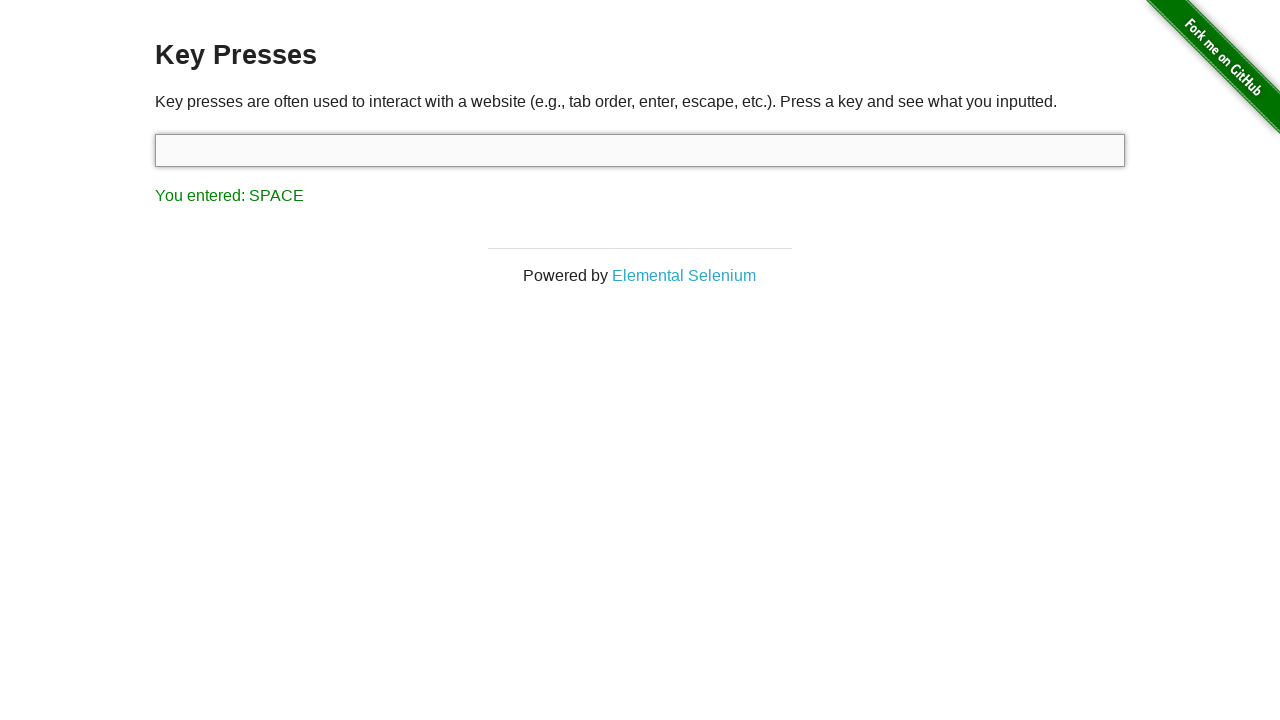